Tests CSS contains (*=) attribute selector by filling a phone number field

Starting URL: https://alada.vn/tai-khoan/dang-ky.html

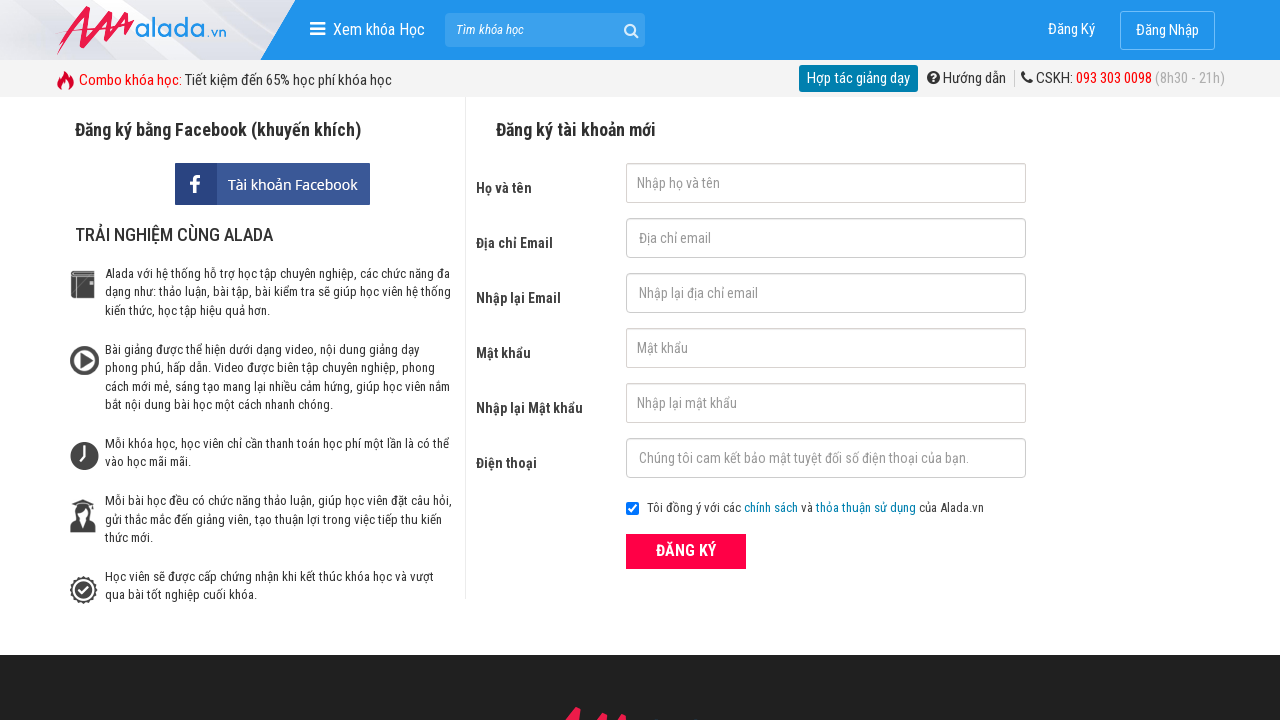

Filled phone number field using CSS contains (*=) attribute selector with value '0944261672' on input[placeholder*='Chúng tôi cam kết']
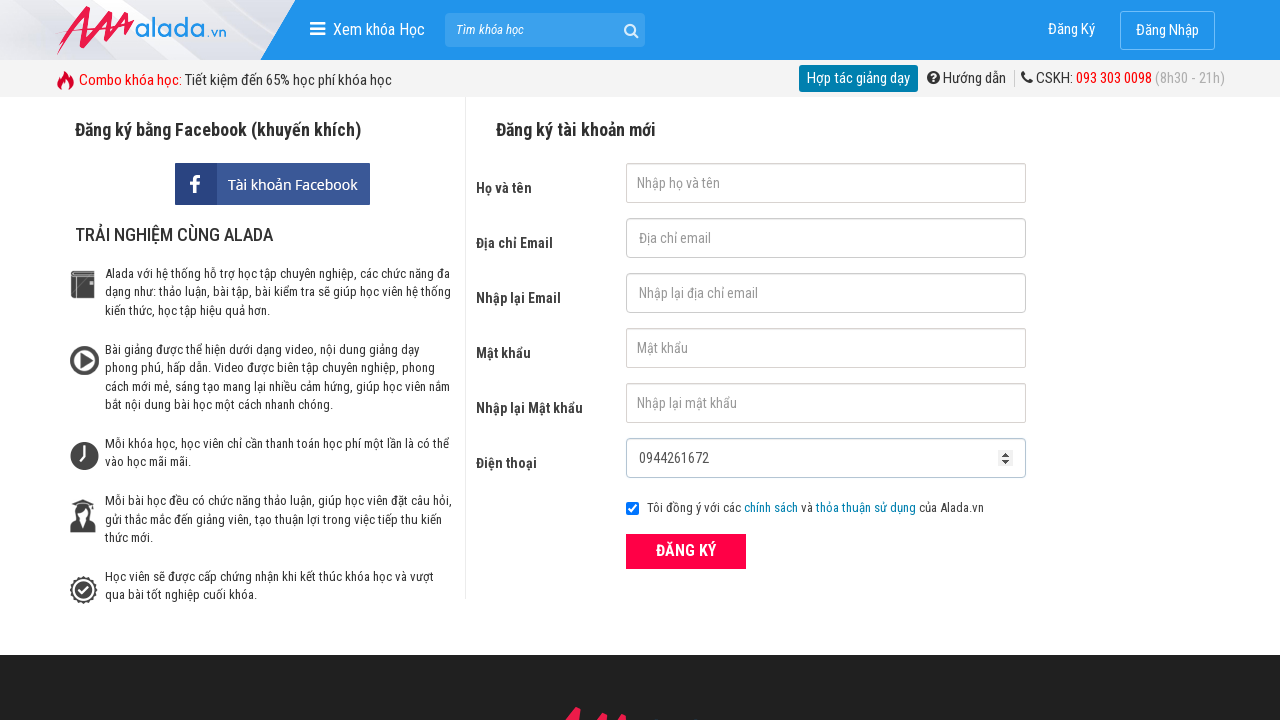

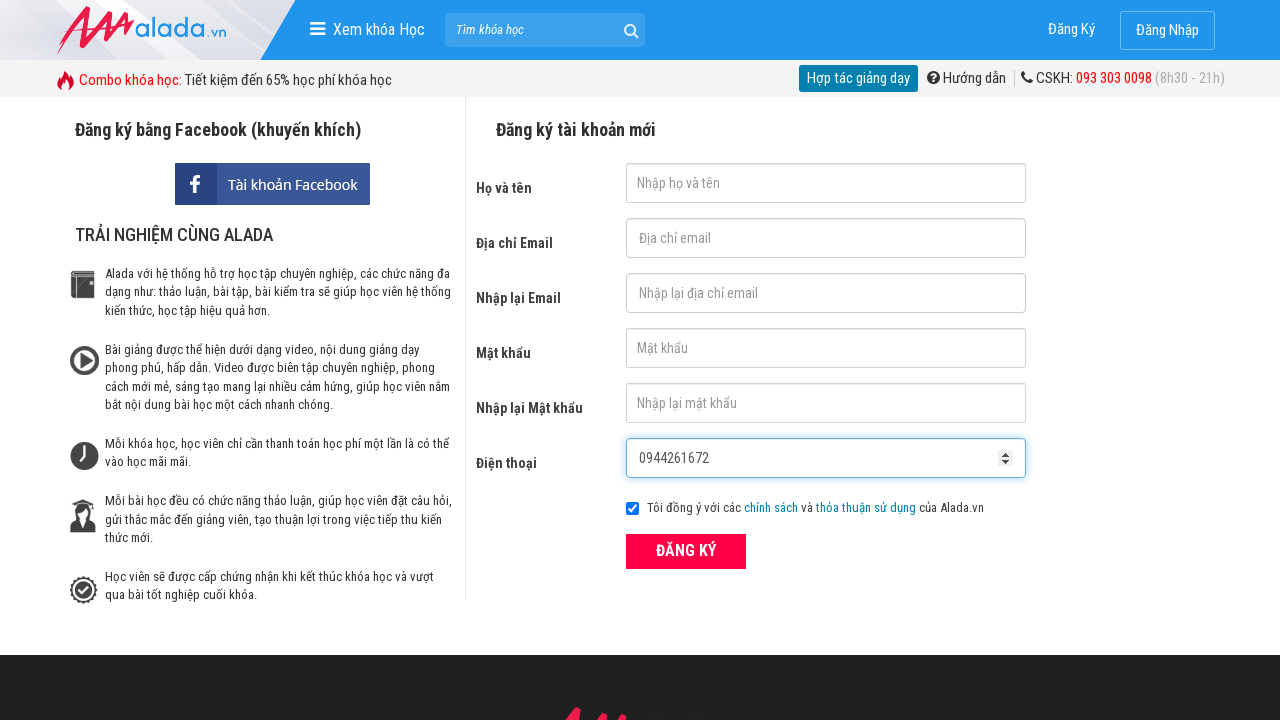